Tests hovering over the first user figure and verifies the displayed username is "name: user1"

Starting URL: http://the-internet.herokuapp.com/hovers

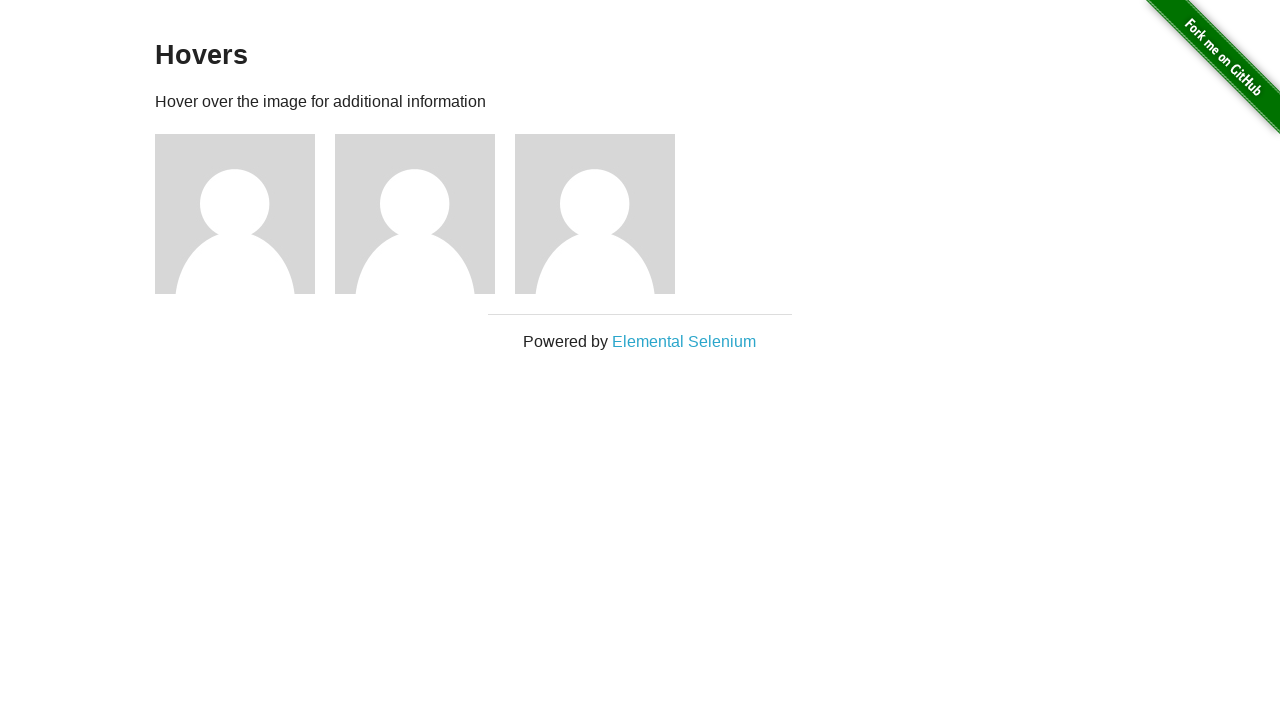

Navigated to hovers page
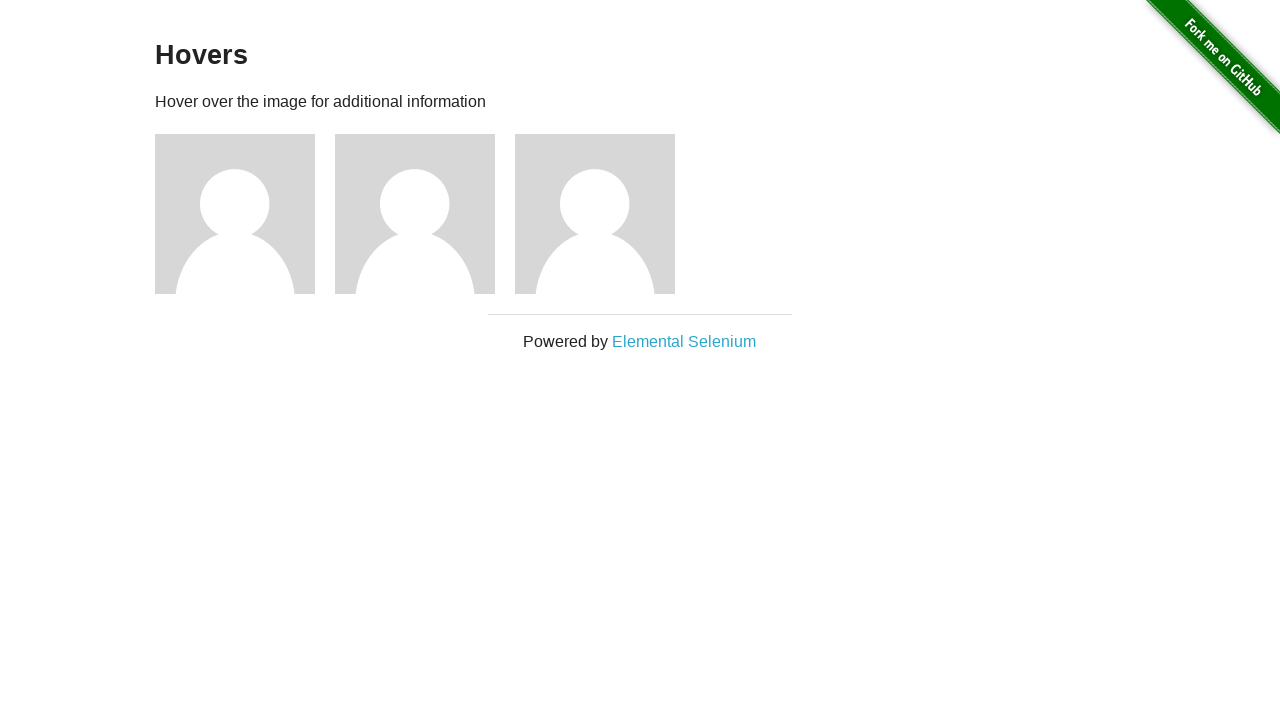

Hovered over the first user figure at (245, 214) on .figure >> nth=0
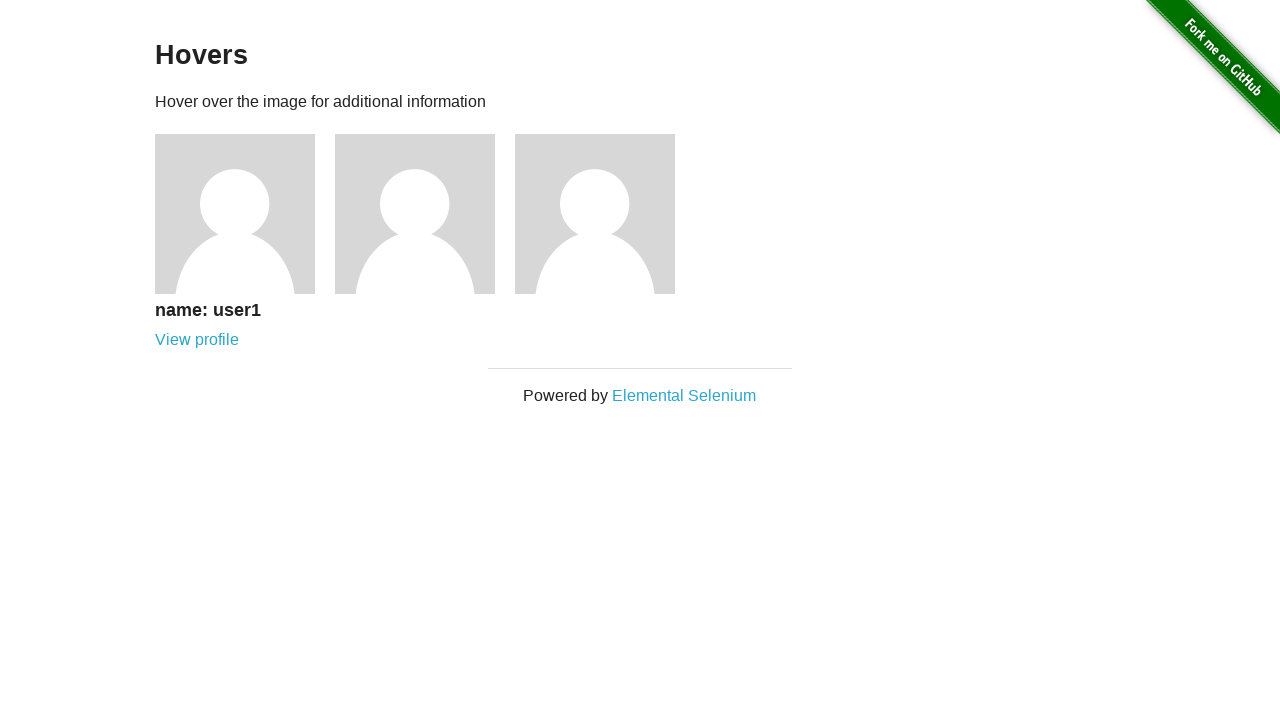

Retrieved username text from first figure
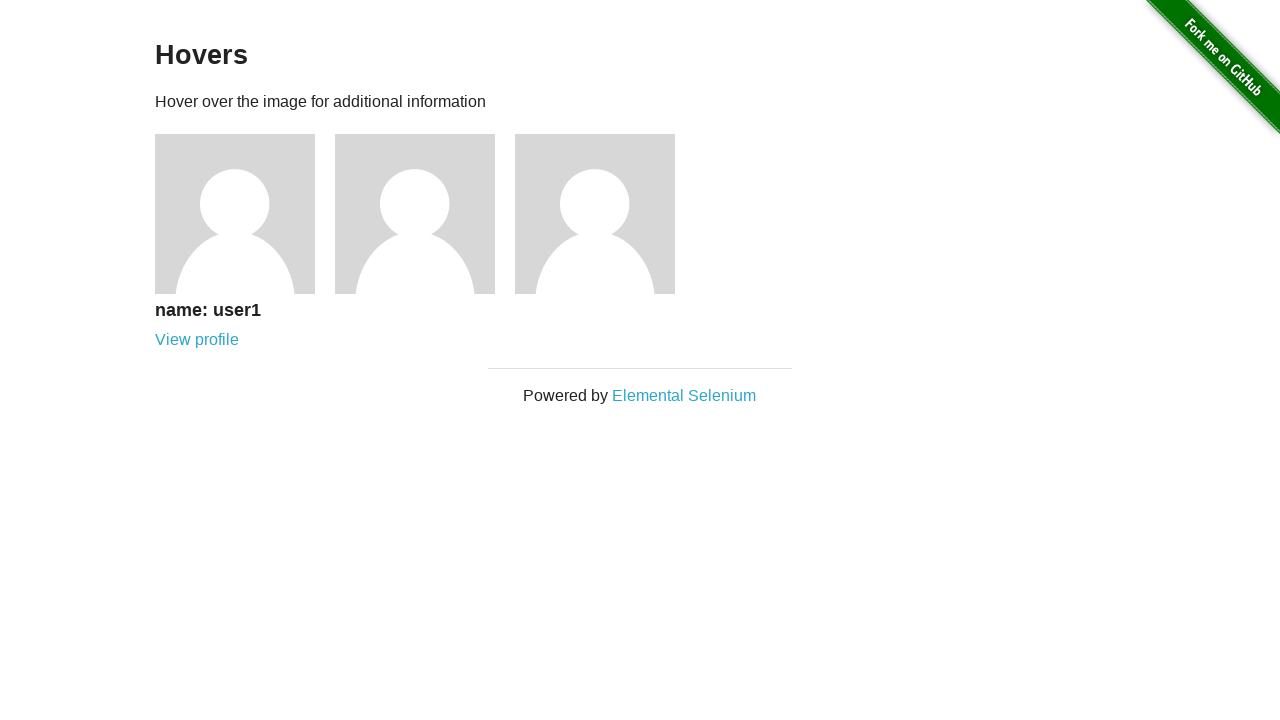

Verified username is 'name: user1'
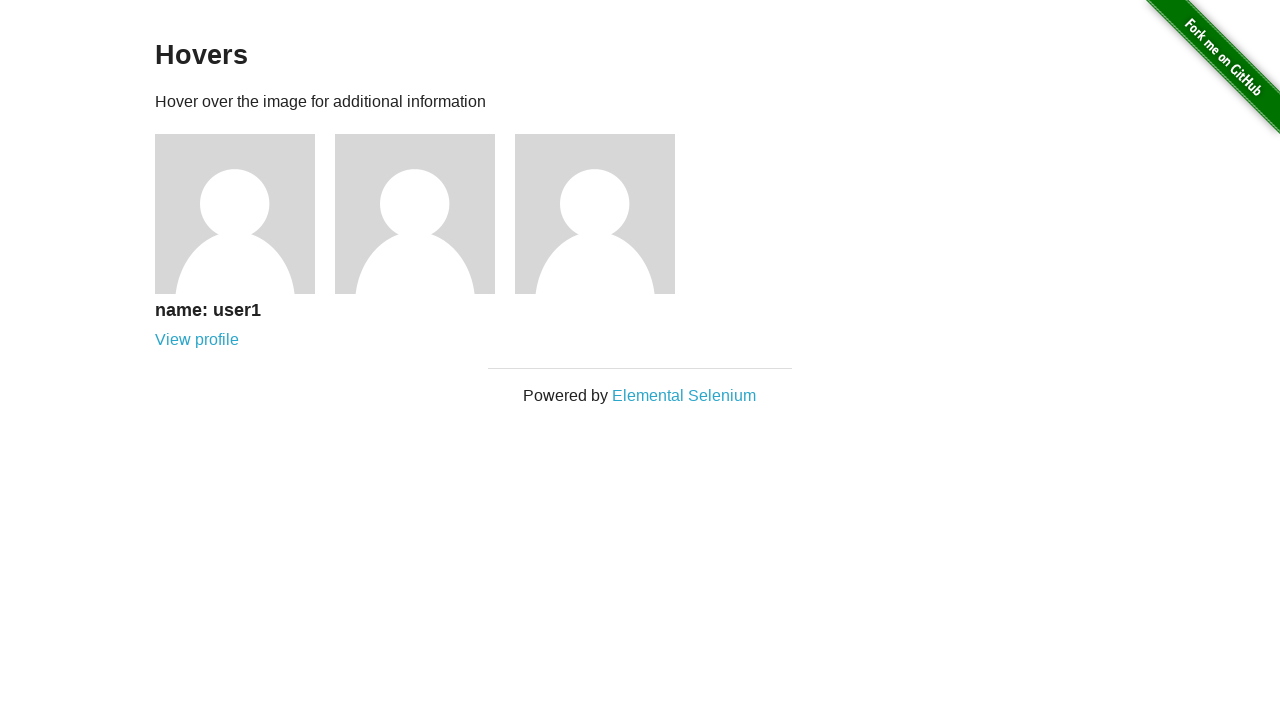

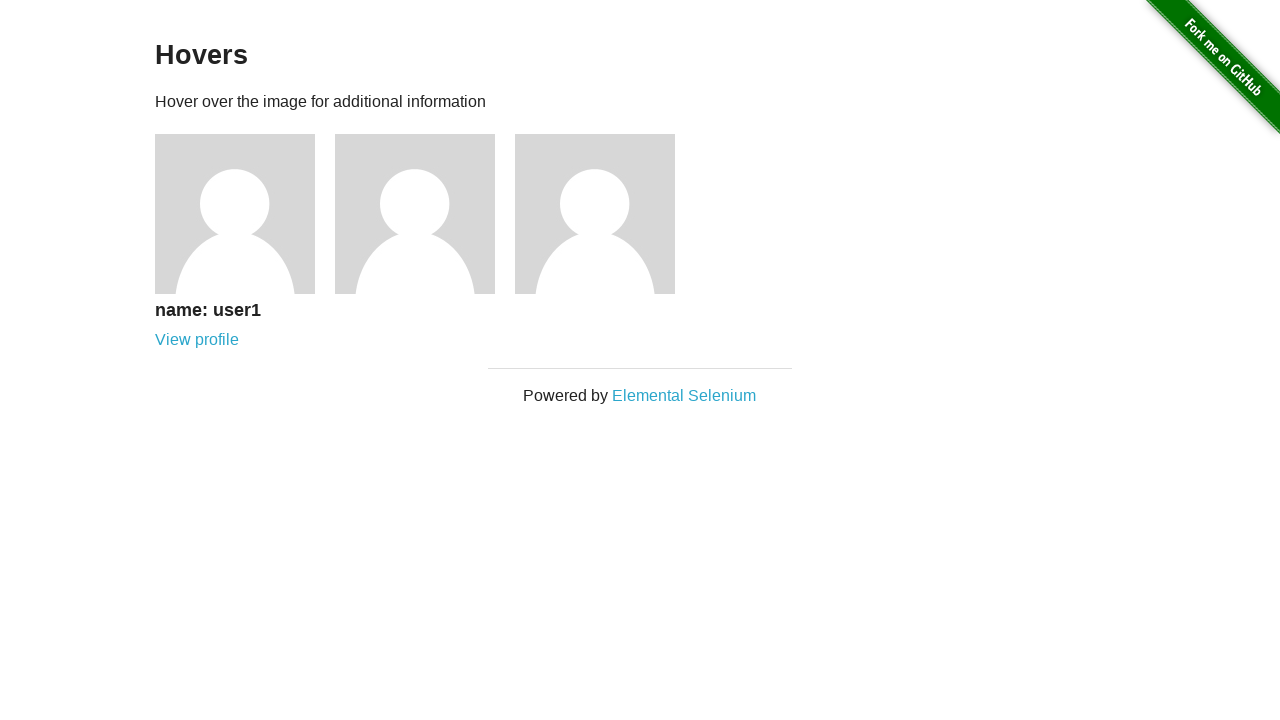